Demonstrates typing text character by character into a form field on a registration page, simulating a slow typing effect with pauses between each character.

Starting URL: https://naveenautomationlabs.com/opencart/index.php?route=account/register

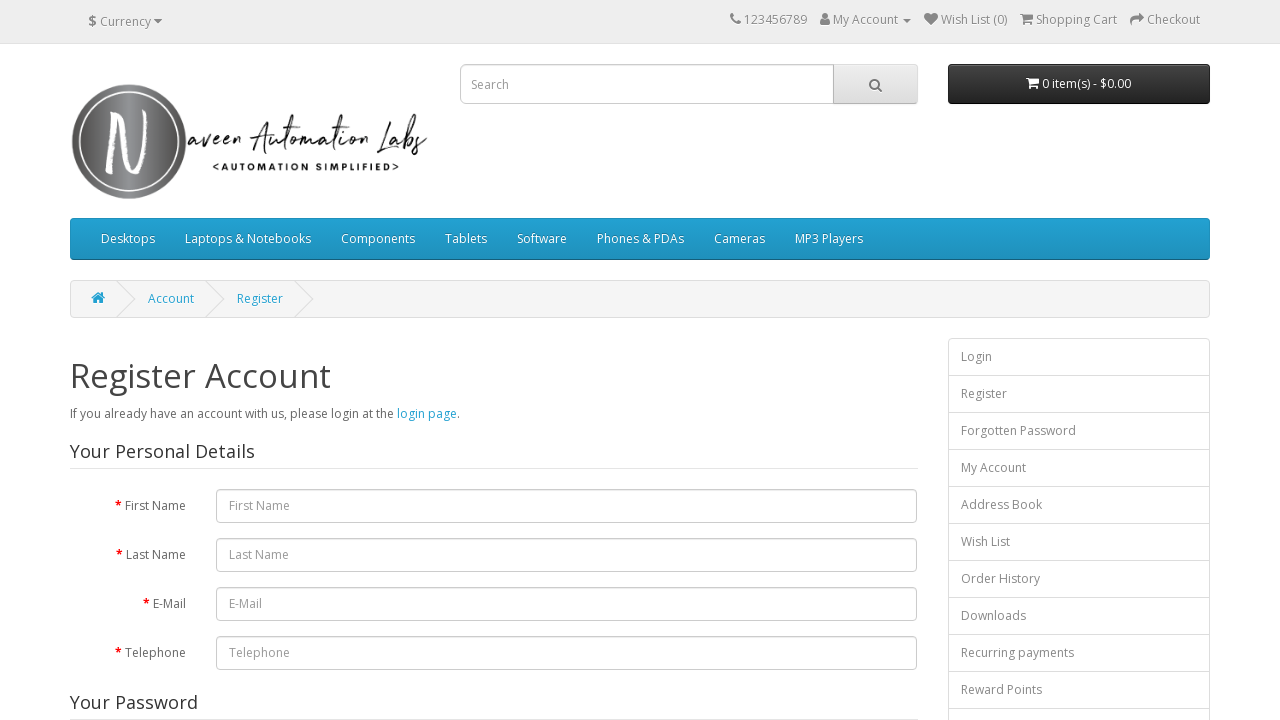

Navigated to registration page
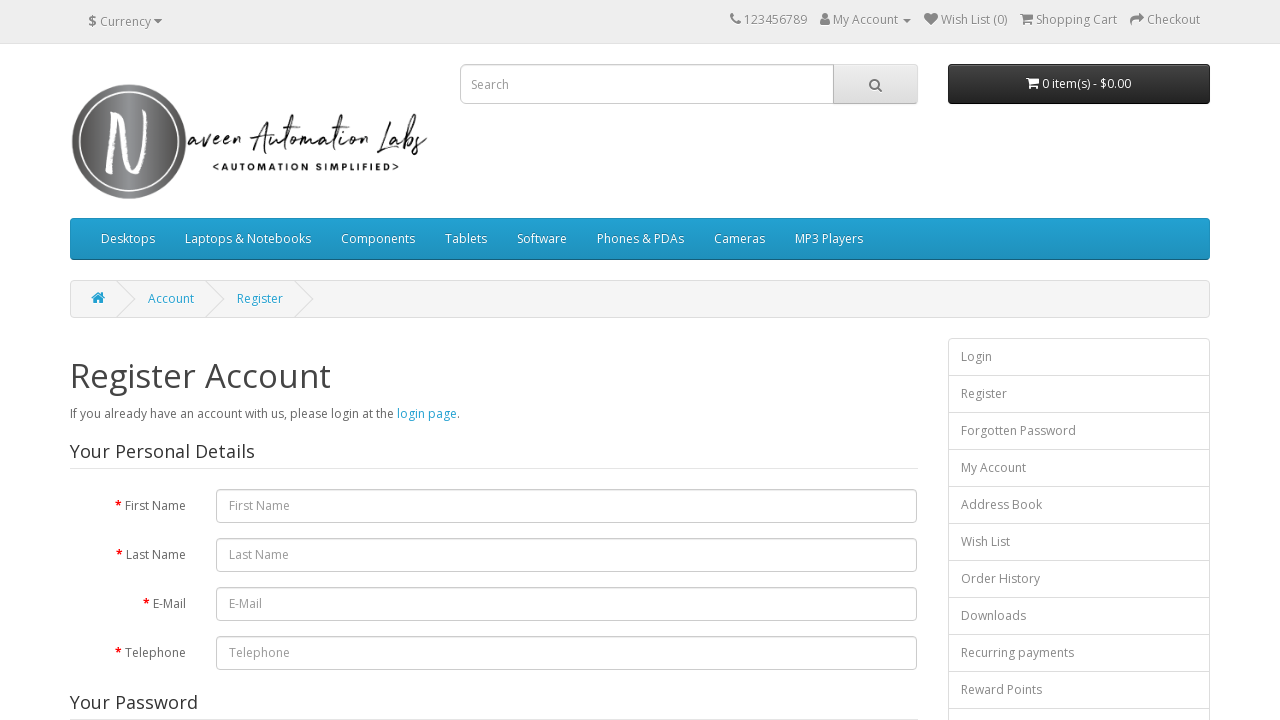

Located first name input field
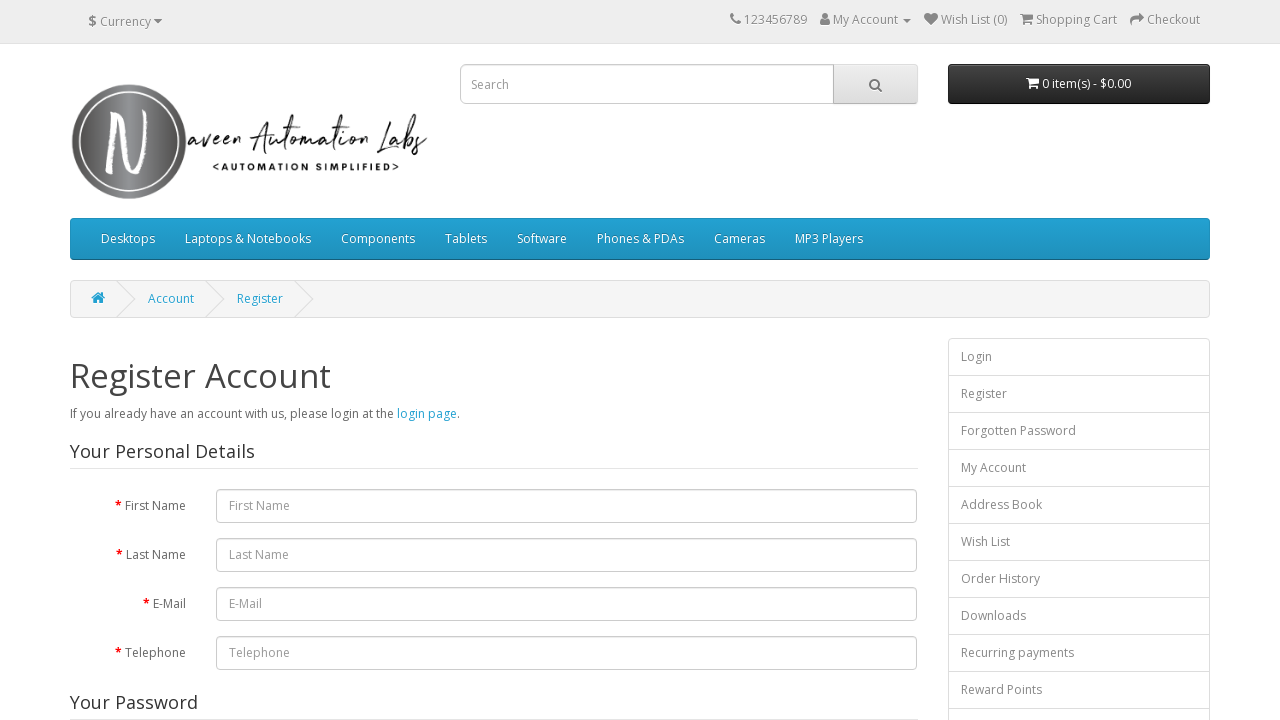

Typed character 'N' with 500ms delay into first name field on #input-firstname
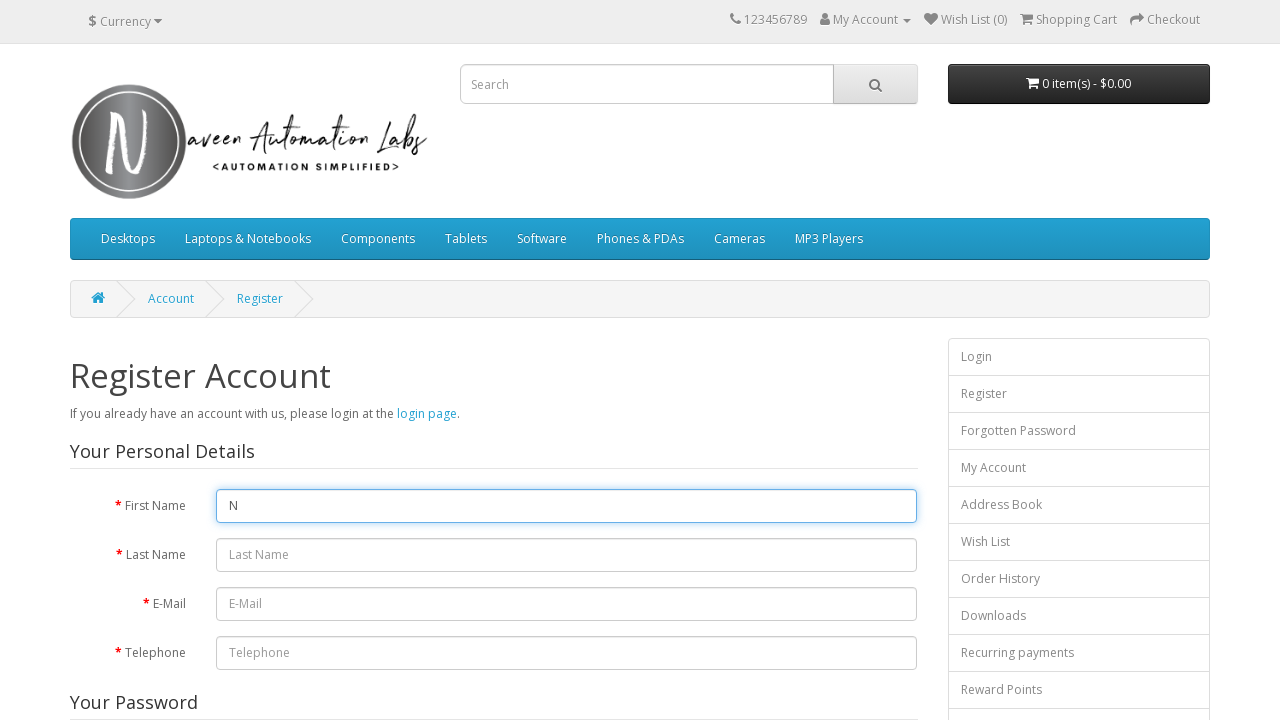

Typed character 'a' with 500ms delay into first name field on #input-firstname
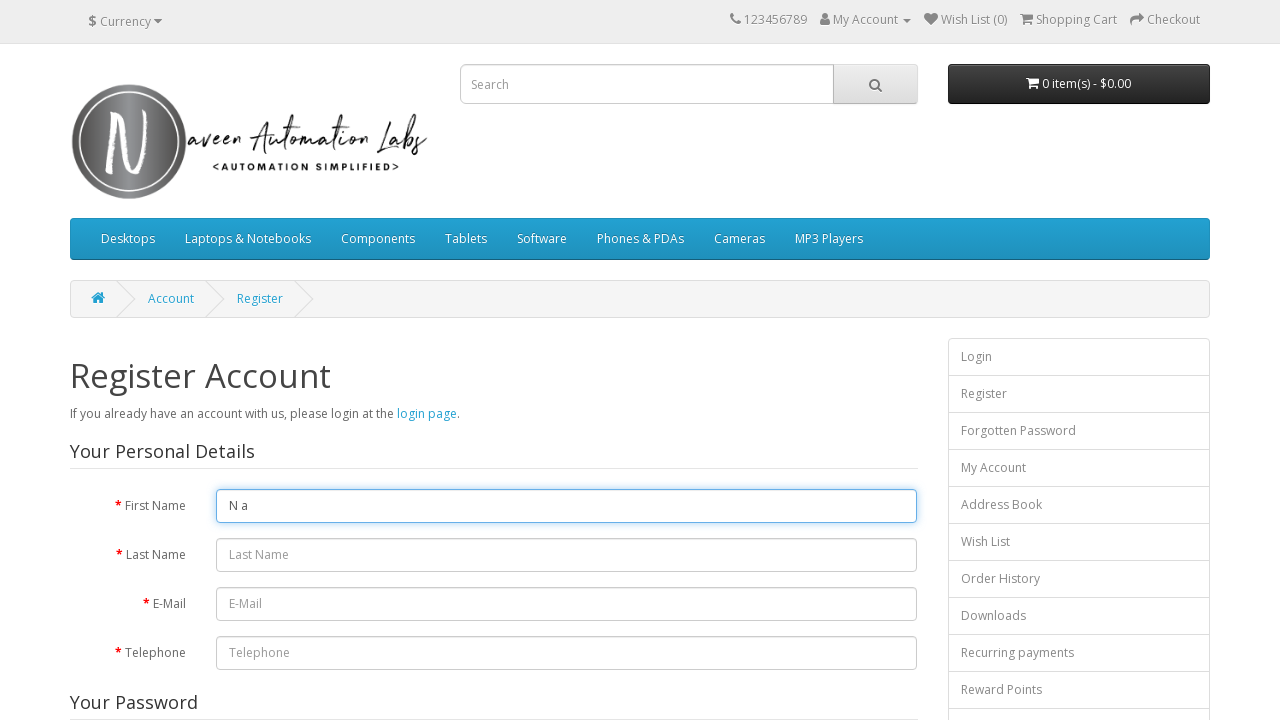

Typed character 'v' with 500ms delay into first name field on #input-firstname
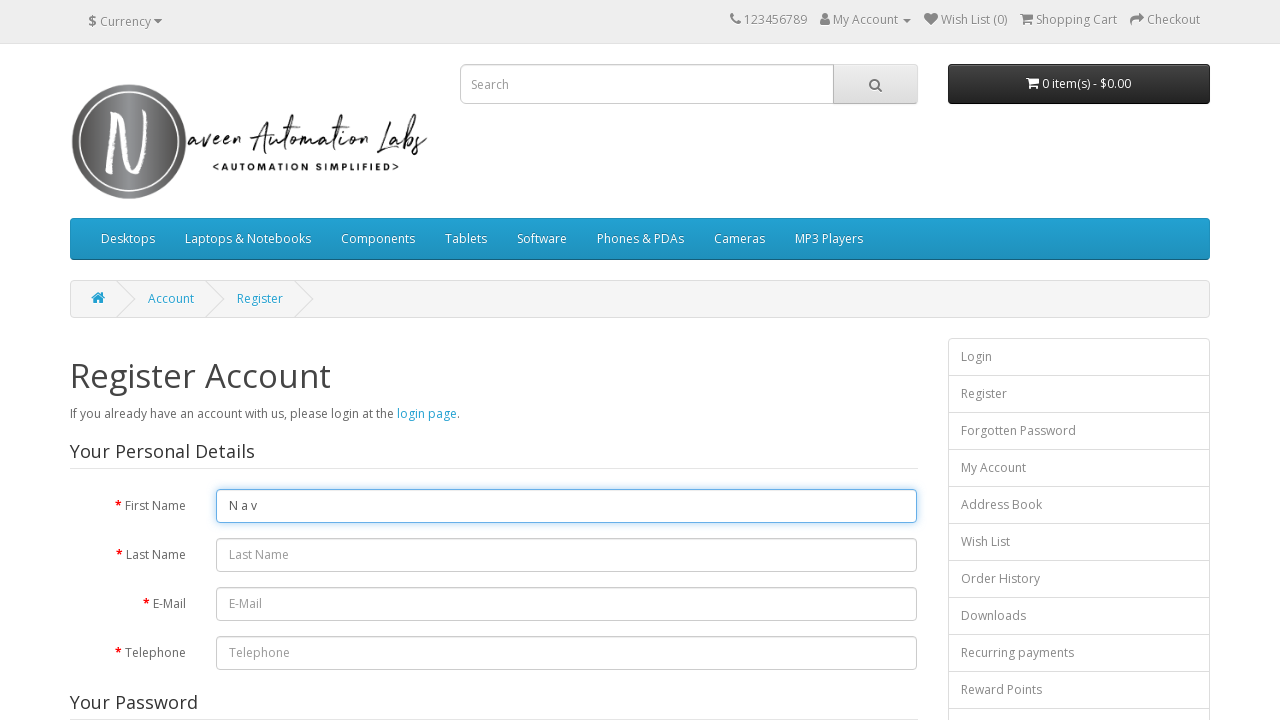

Typed character 'e' with 500ms delay into first name field on #input-firstname
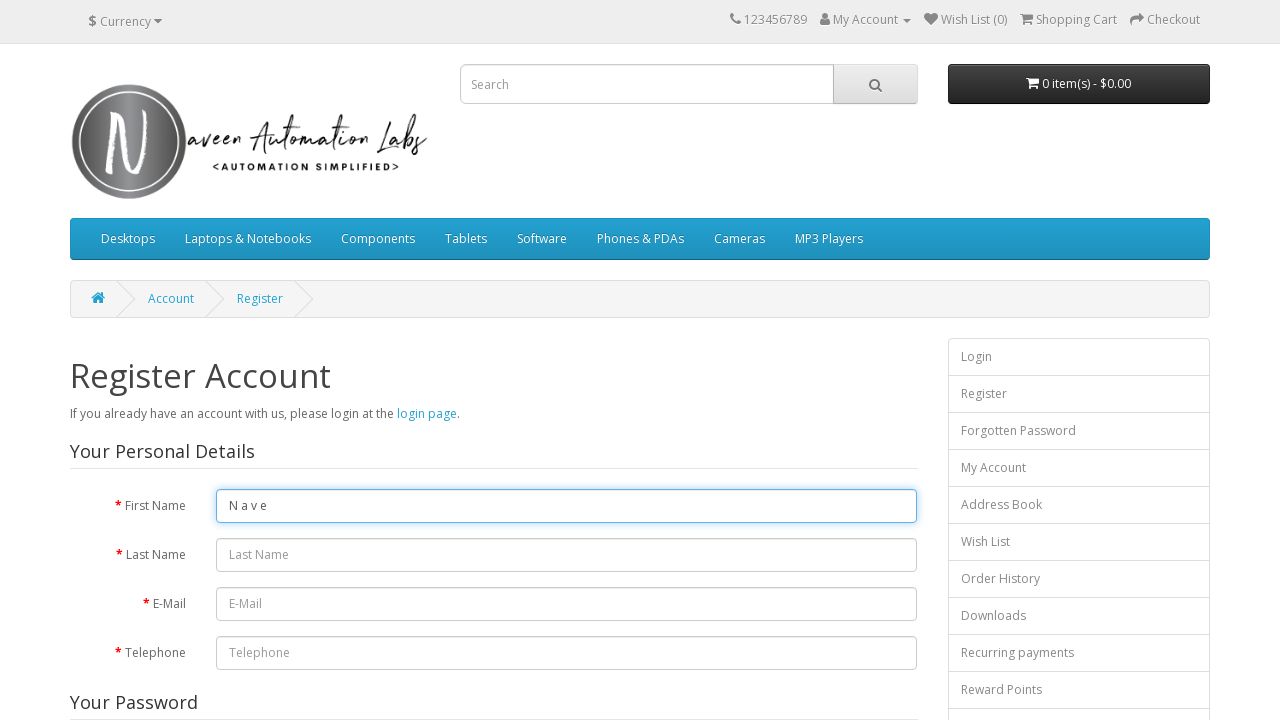

Typed character 'e' with 500ms delay into first name field on #input-firstname
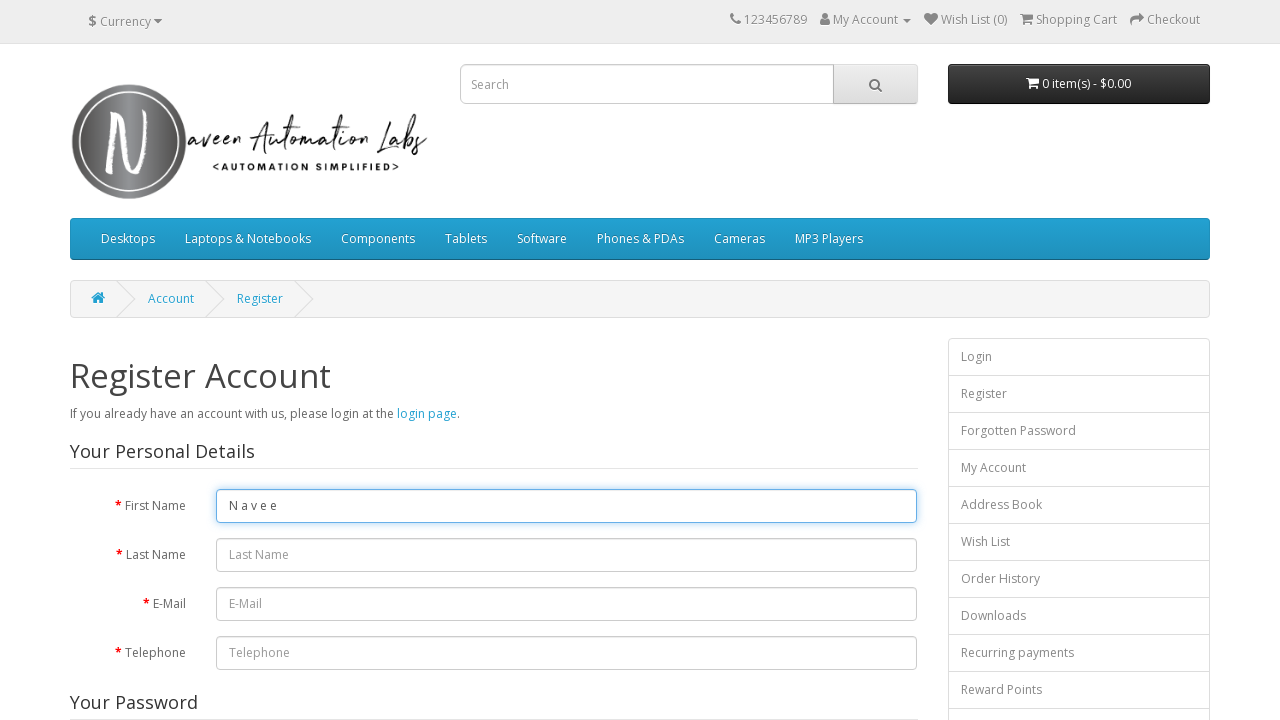

Typed character 'n' with 500ms delay into first name field on #input-firstname
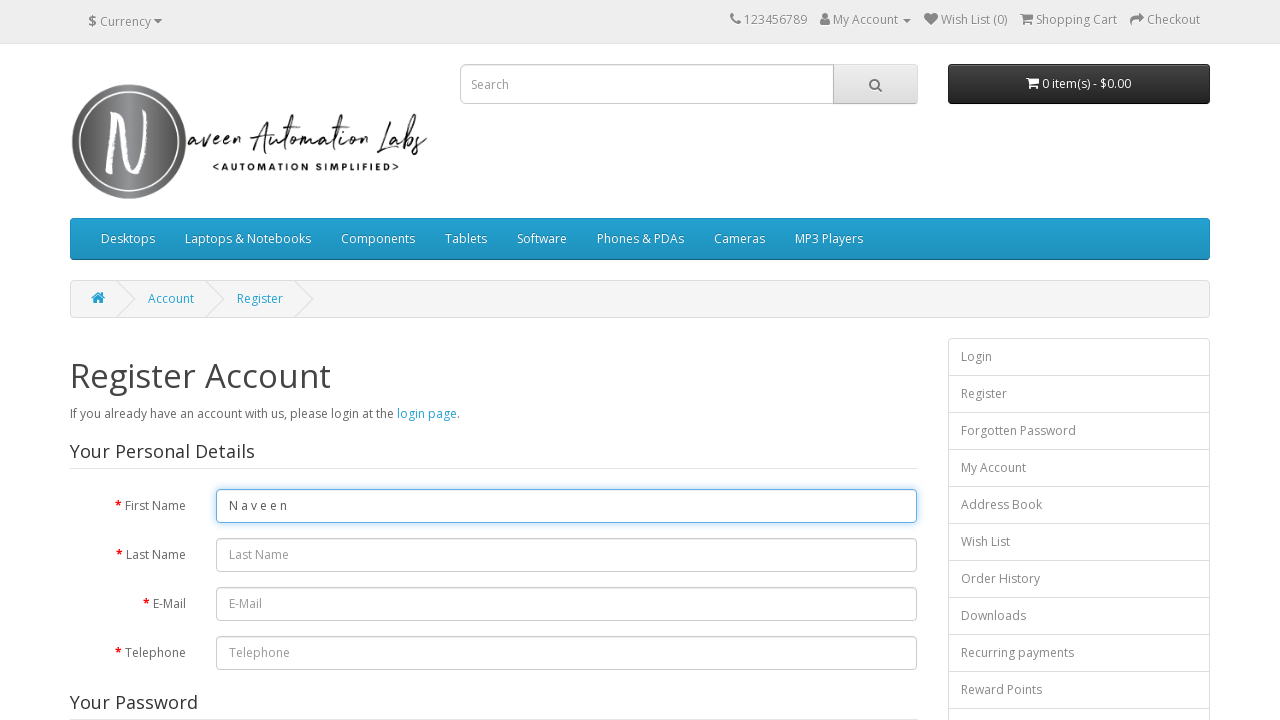

Typed character 'A' with 500ms delay into first name field on #input-firstname
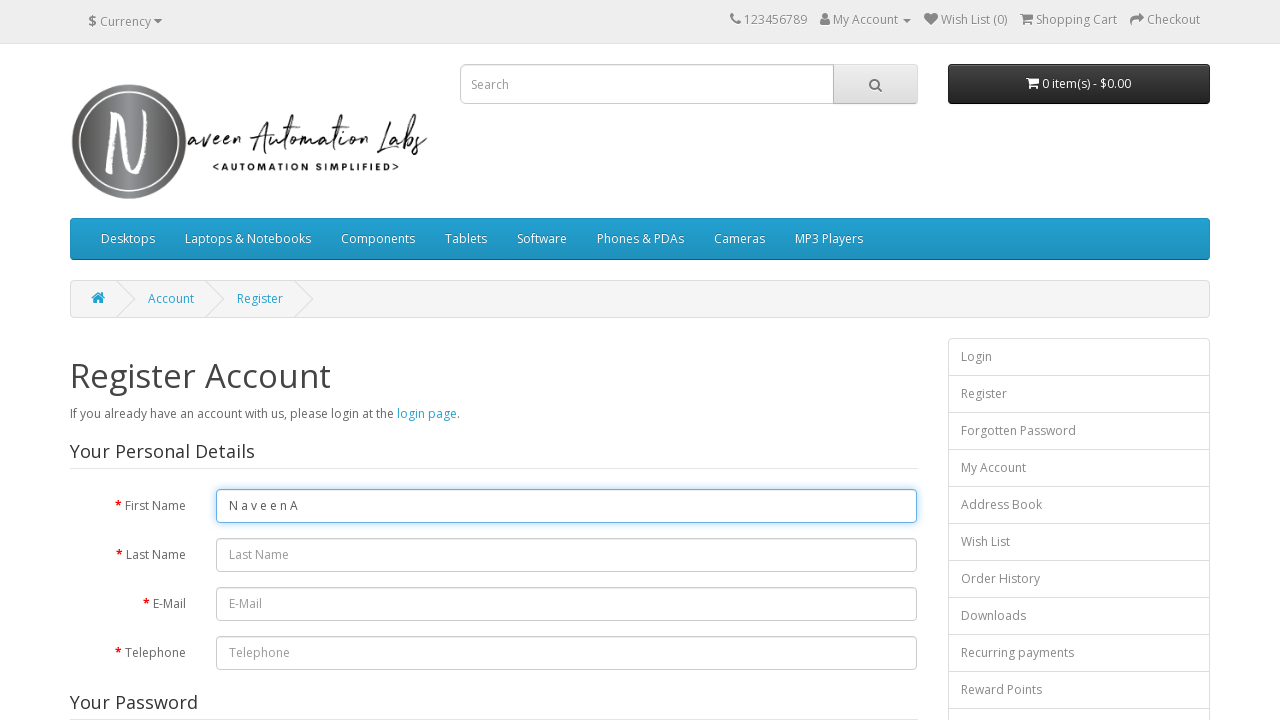

Typed character 'u' with 500ms delay into first name field on #input-firstname
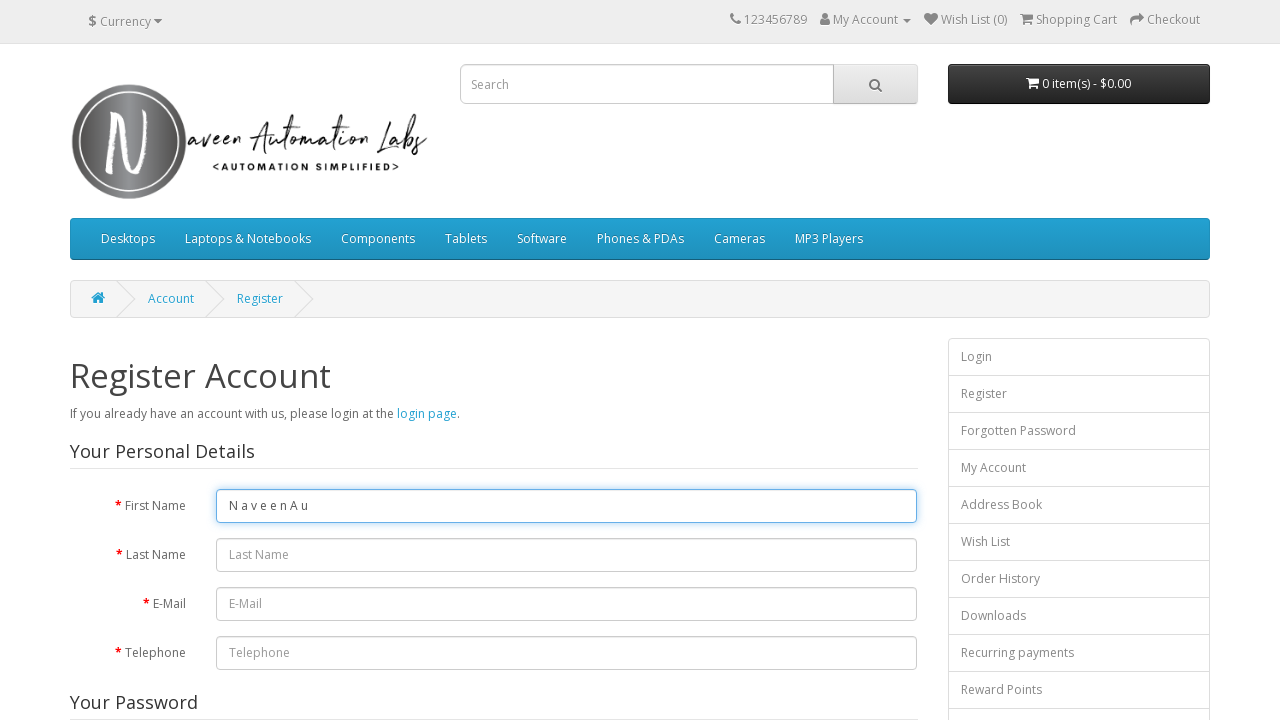

Typed character 't' with 500ms delay into first name field on #input-firstname
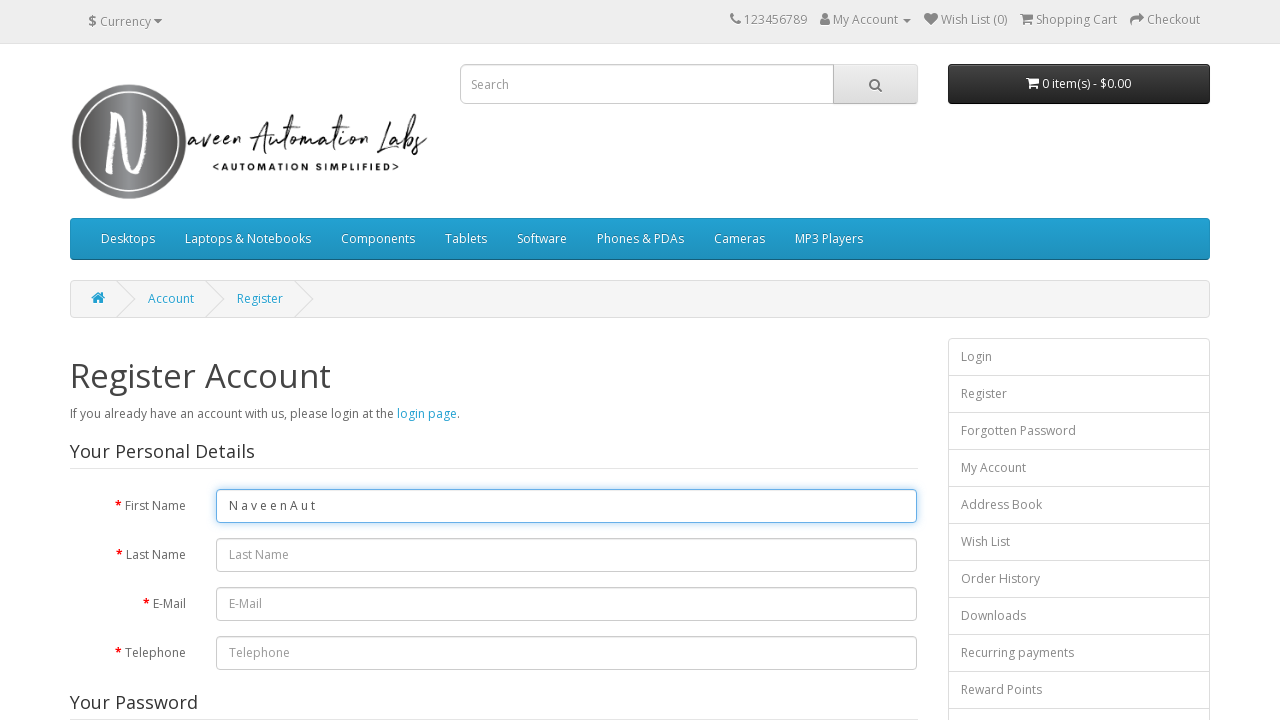

Typed character 'o' with 500ms delay into first name field on #input-firstname
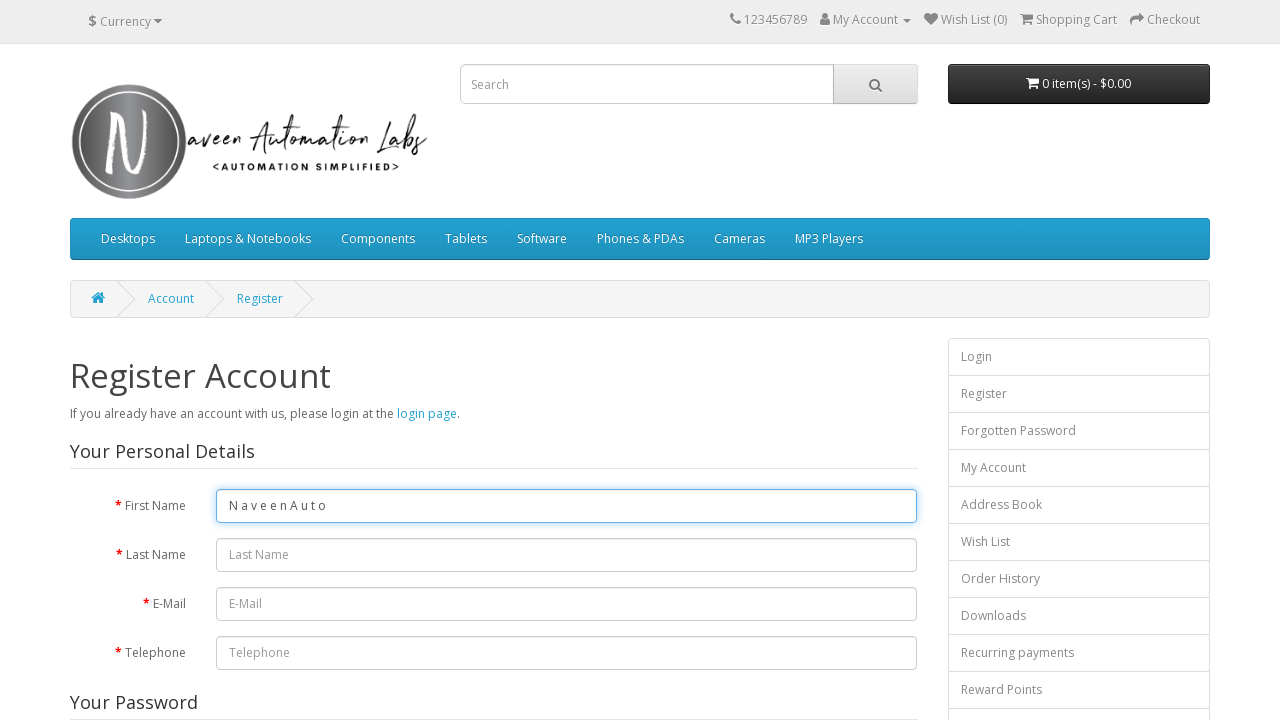

Typed character 'm' with 500ms delay into first name field on #input-firstname
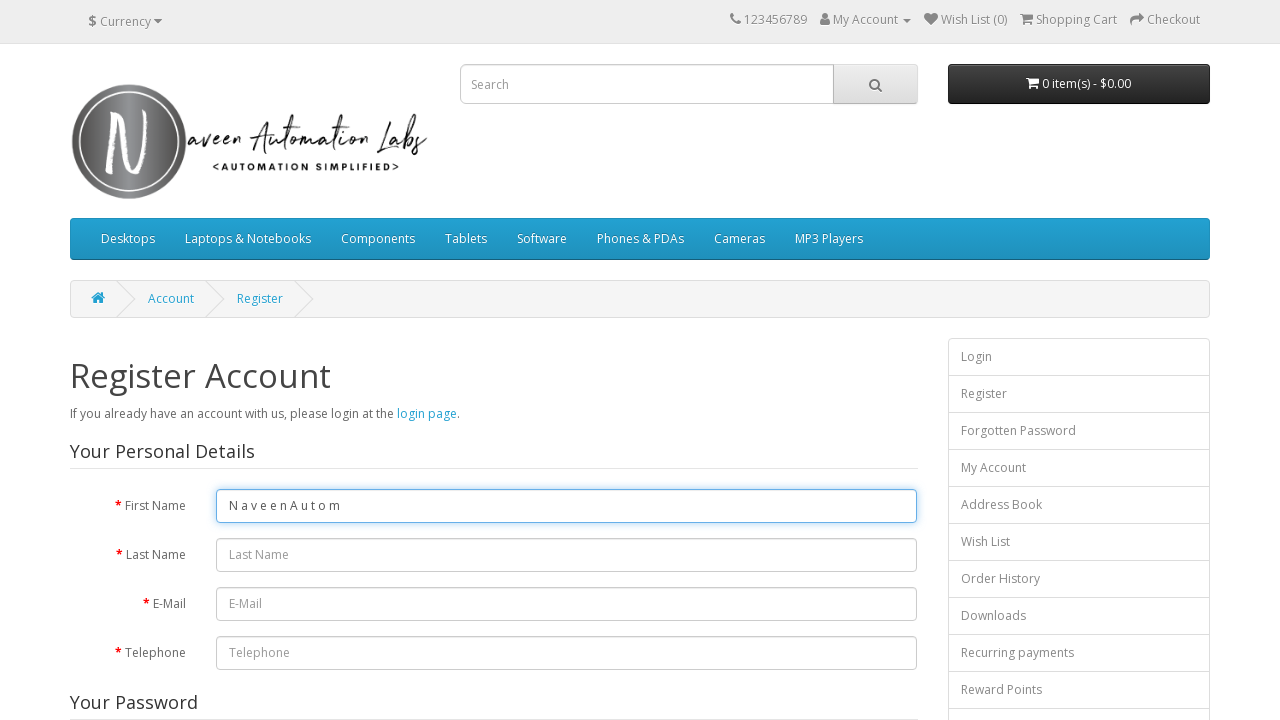

Typed character 'a' with 500ms delay into first name field on #input-firstname
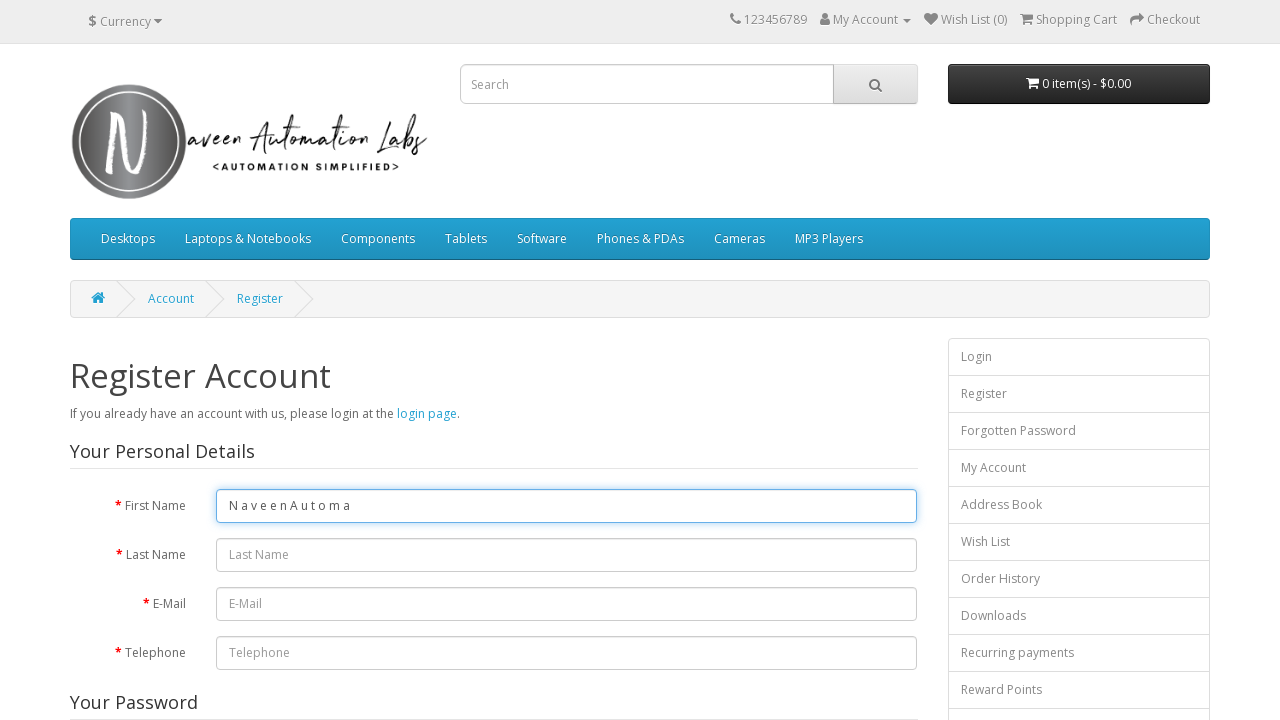

Typed character 't' with 500ms delay into first name field on #input-firstname
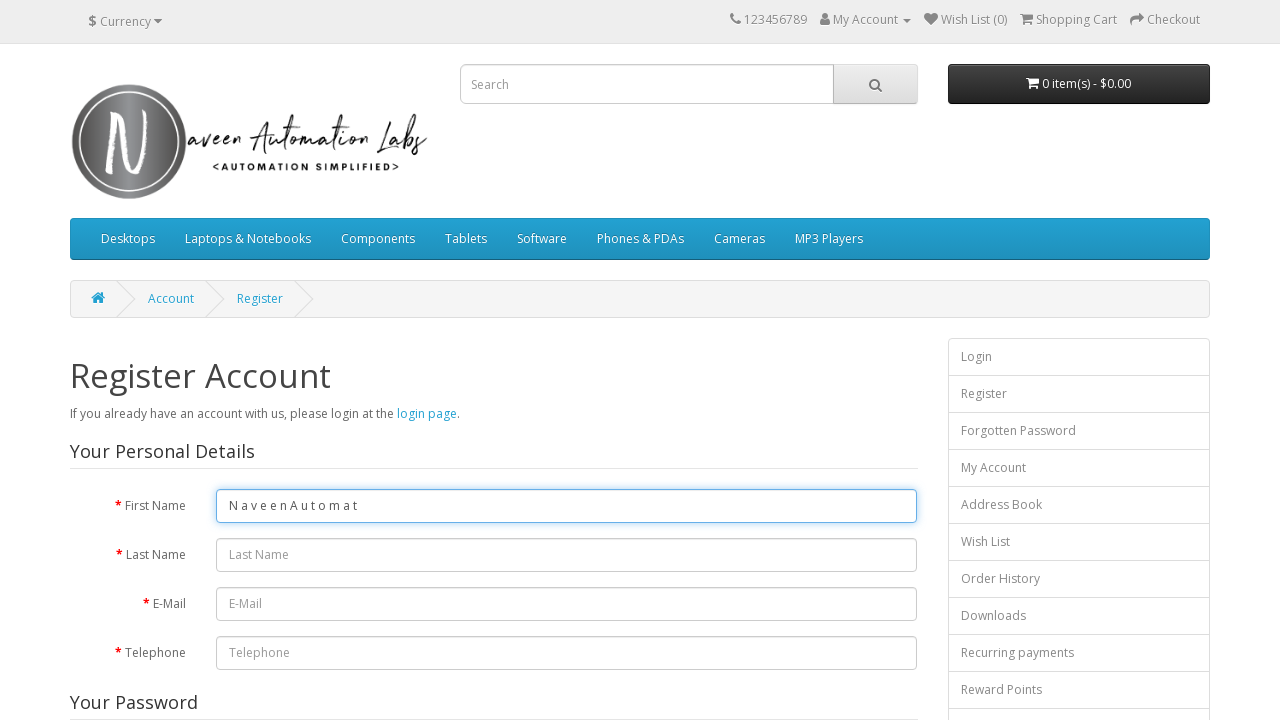

Typed character 'i' with 500ms delay into first name field on #input-firstname
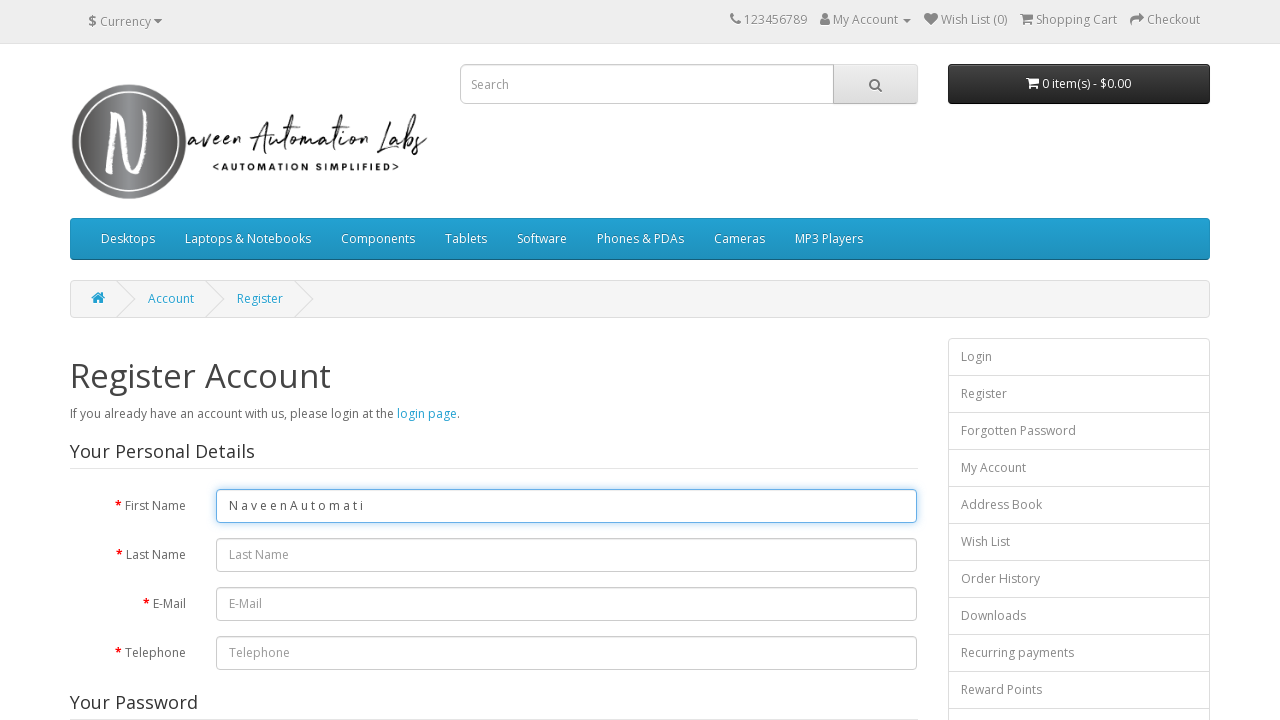

Typed character 'o' with 500ms delay into first name field on #input-firstname
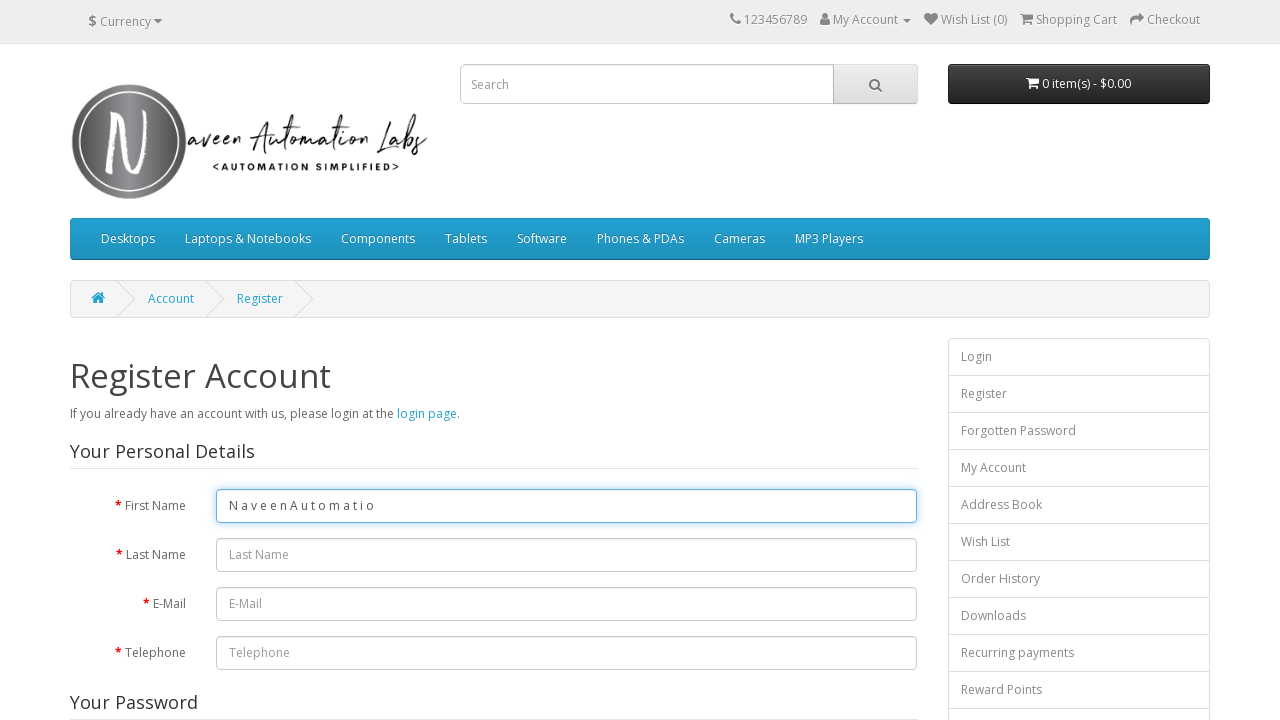

Typed character 'n' with 500ms delay into first name field on #input-firstname
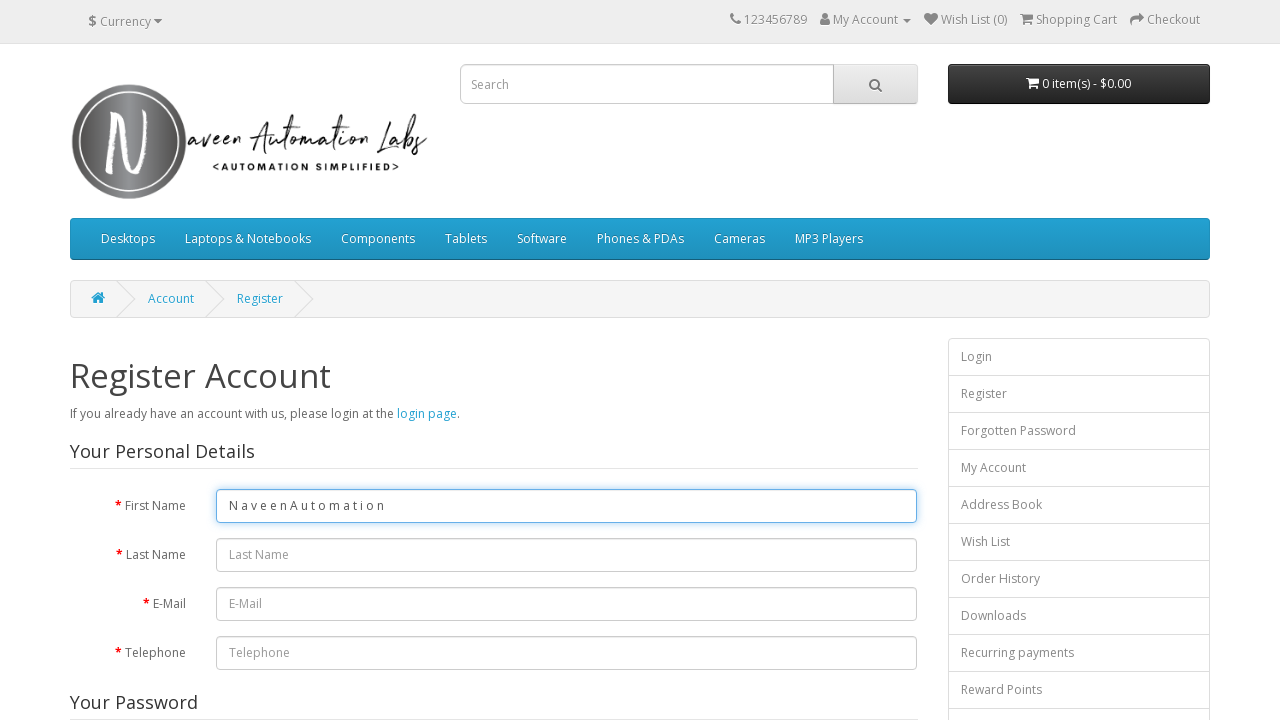

Typed character 'L' with 500ms delay into first name field on #input-firstname
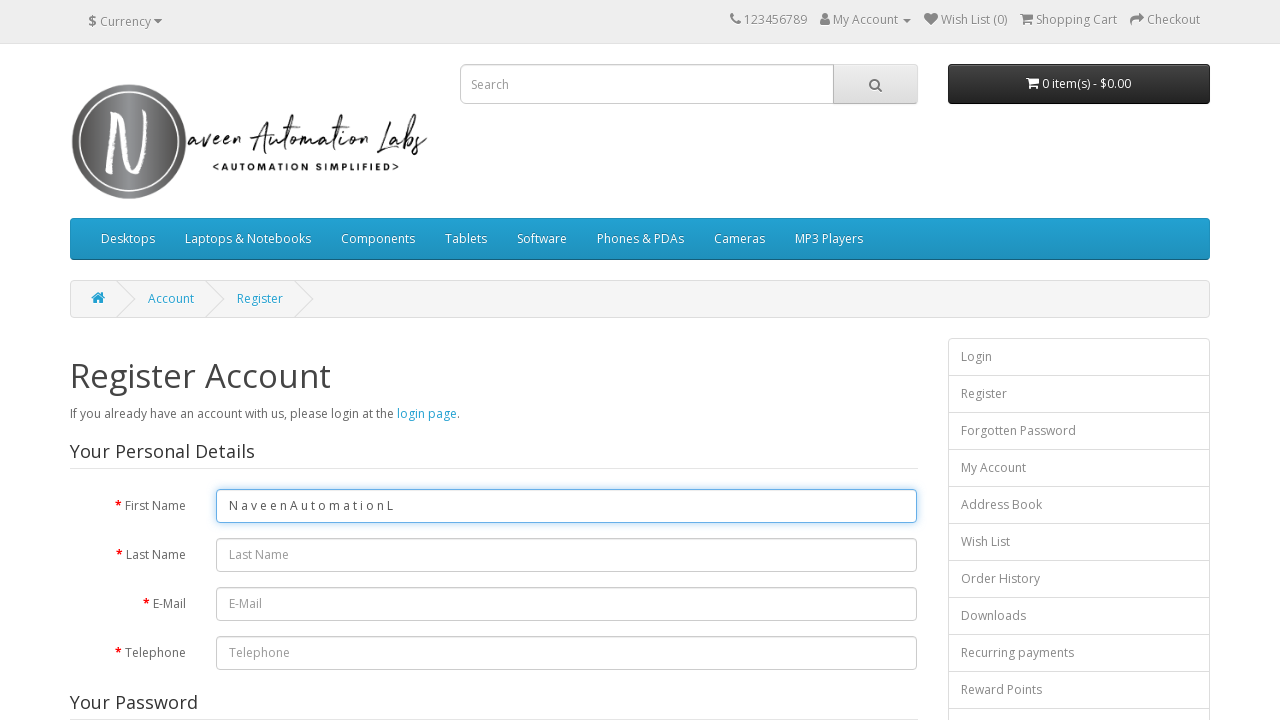

Typed character 'a' with 500ms delay into first name field on #input-firstname
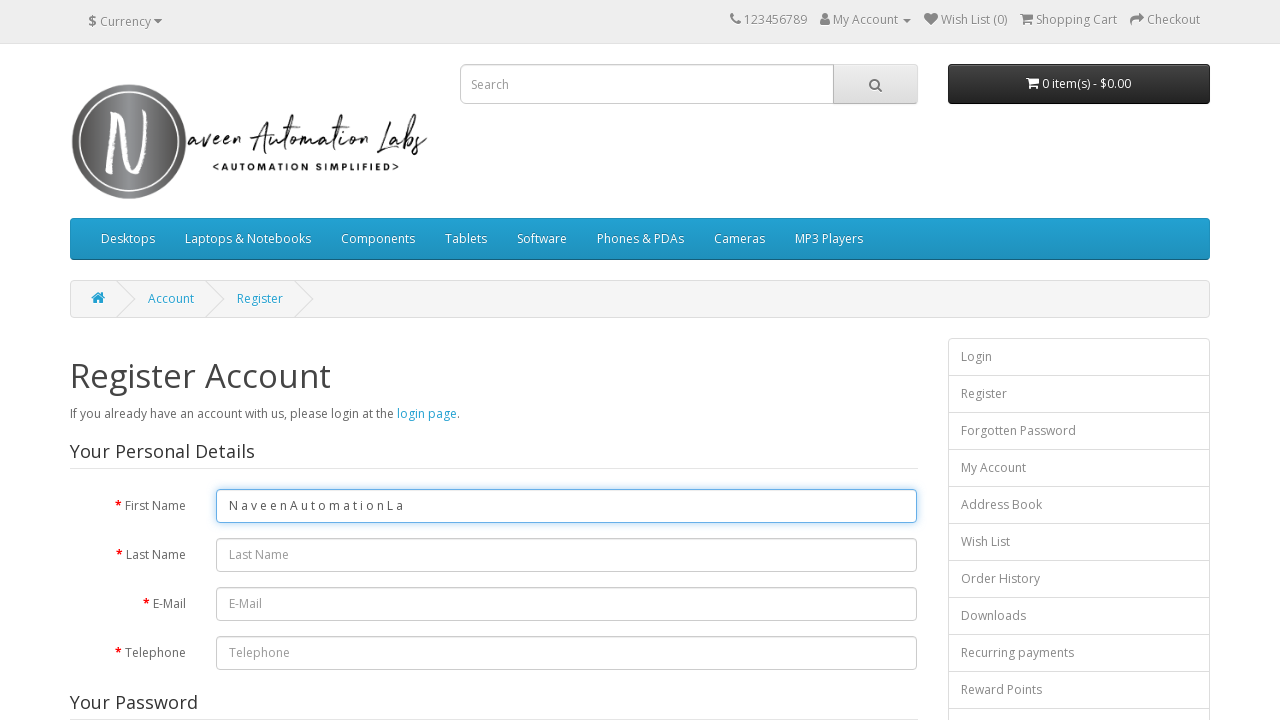

Typed character 'b' with 500ms delay into first name field on #input-firstname
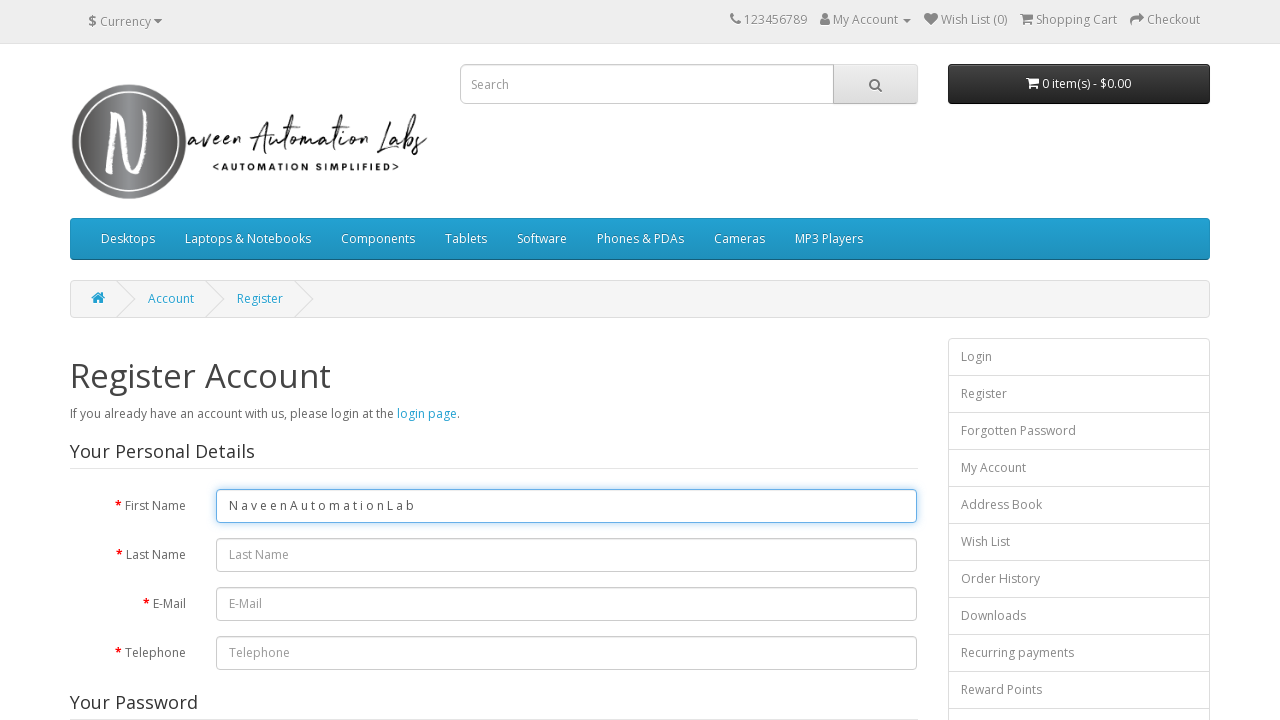

Typed character 's' with 500ms delay into first name field on #input-firstname
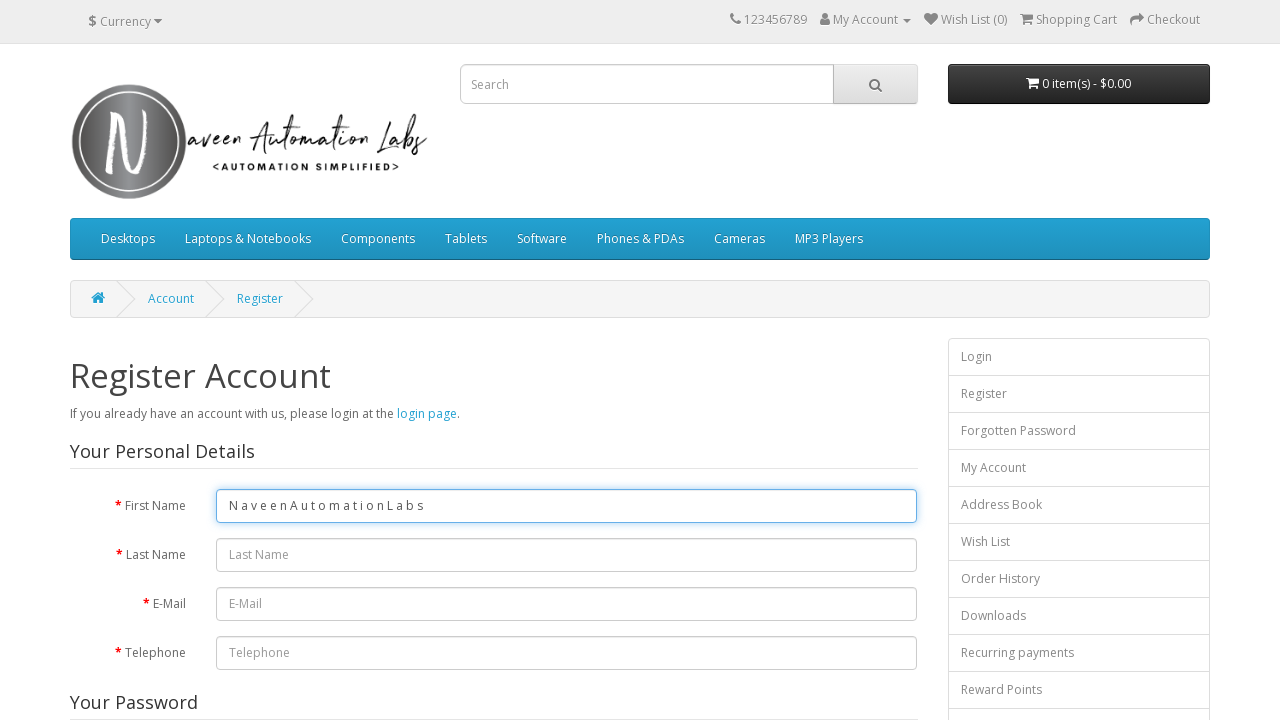

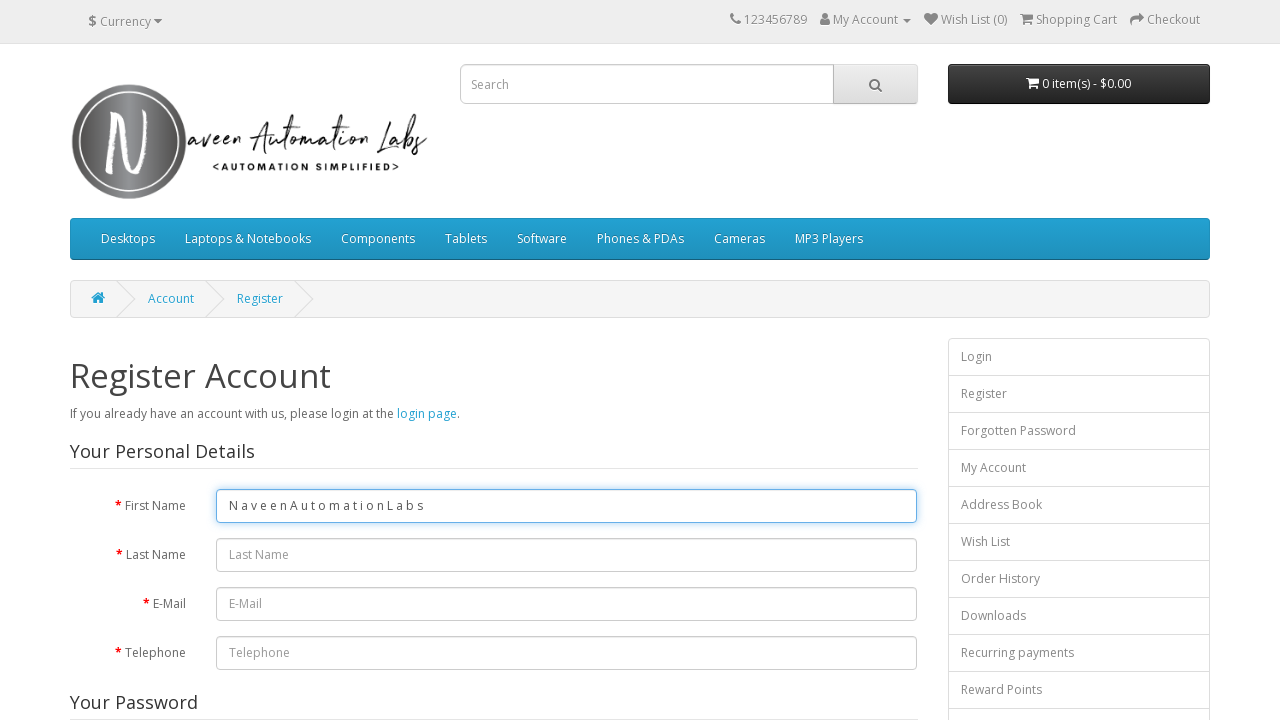